Tests dropdown list interaction on OrangeHRM's demo booking form by selecting the number of employees option from a dropdown menu

Starting URL: https://www.orangehrm.com/en/book-a-free-demo

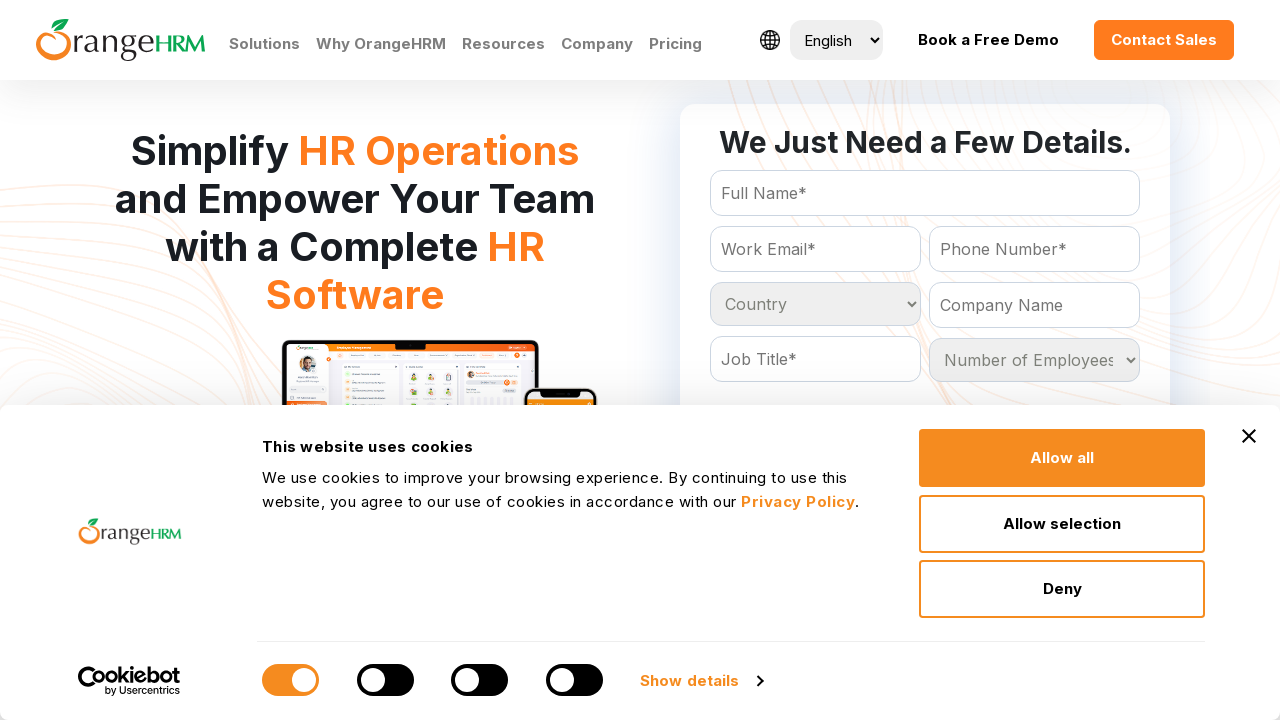

Waited for number of employees dropdown to be available
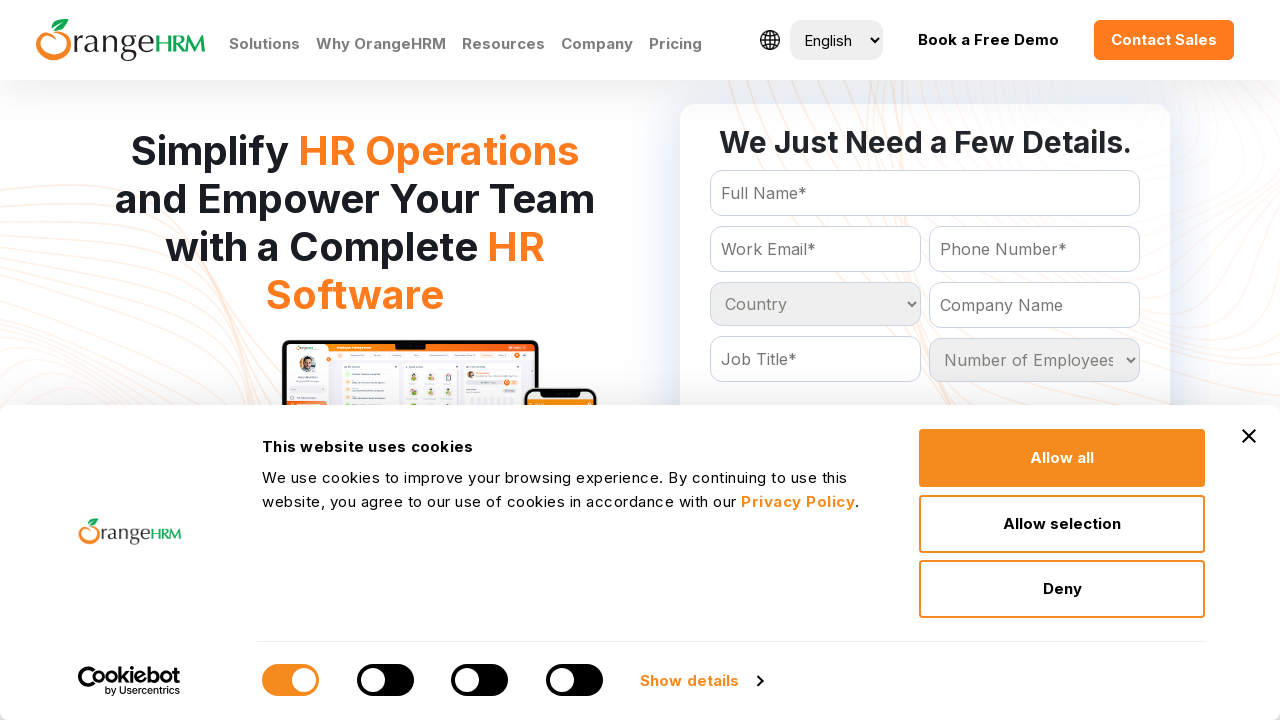

Selected '11 - 50' from number of employees dropdown on #Form_getForm_NoOfEmployees
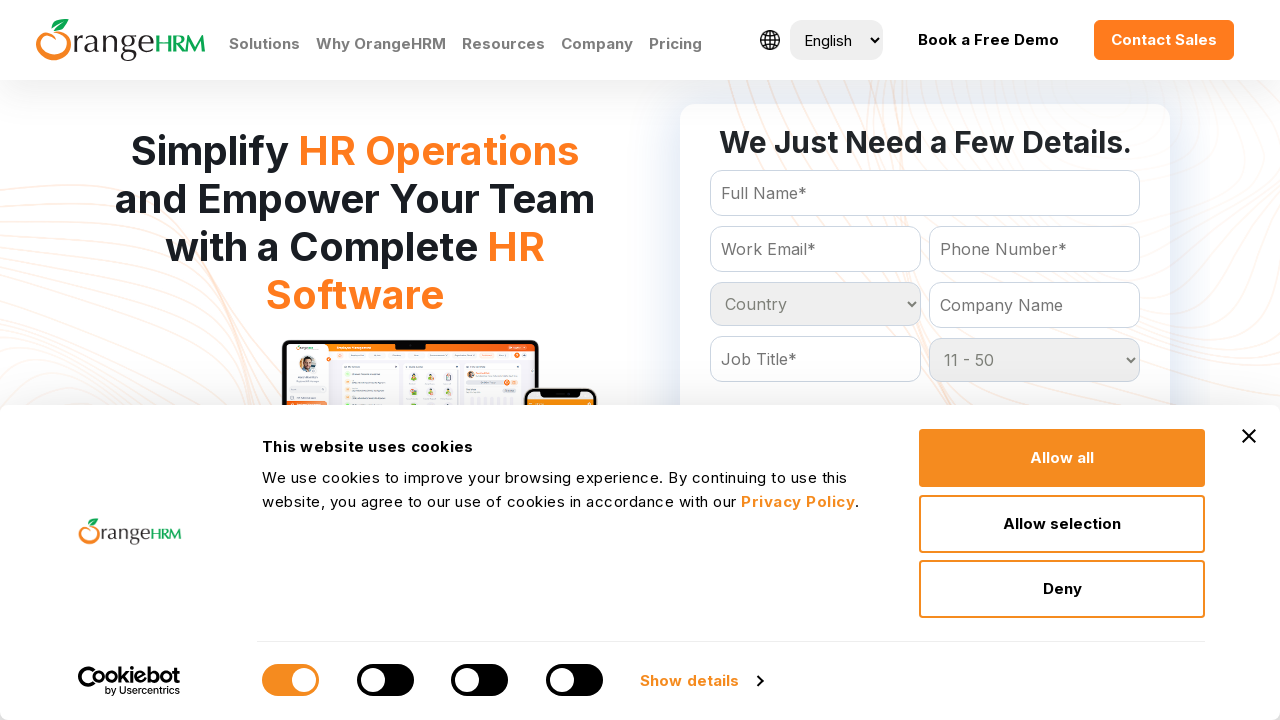

Waited for country dropdown to be available
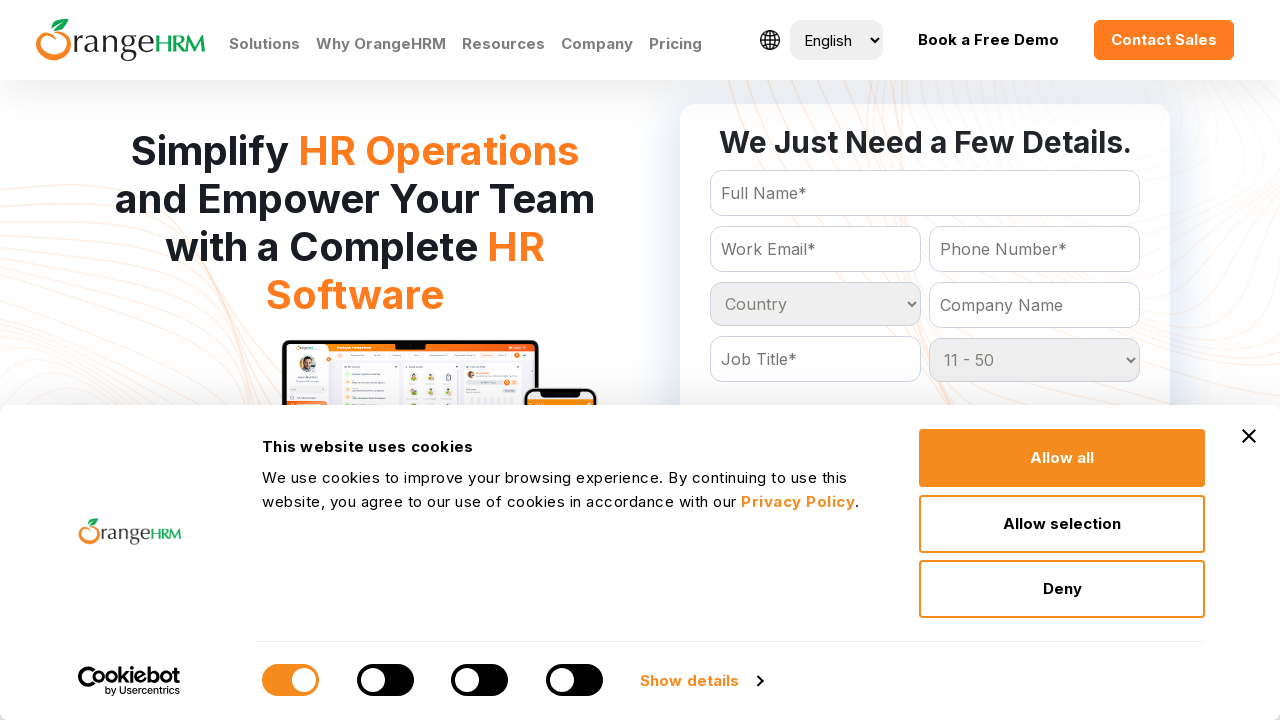

Selected 'Bangladesh' from country dropdown on #Form_getForm_Country
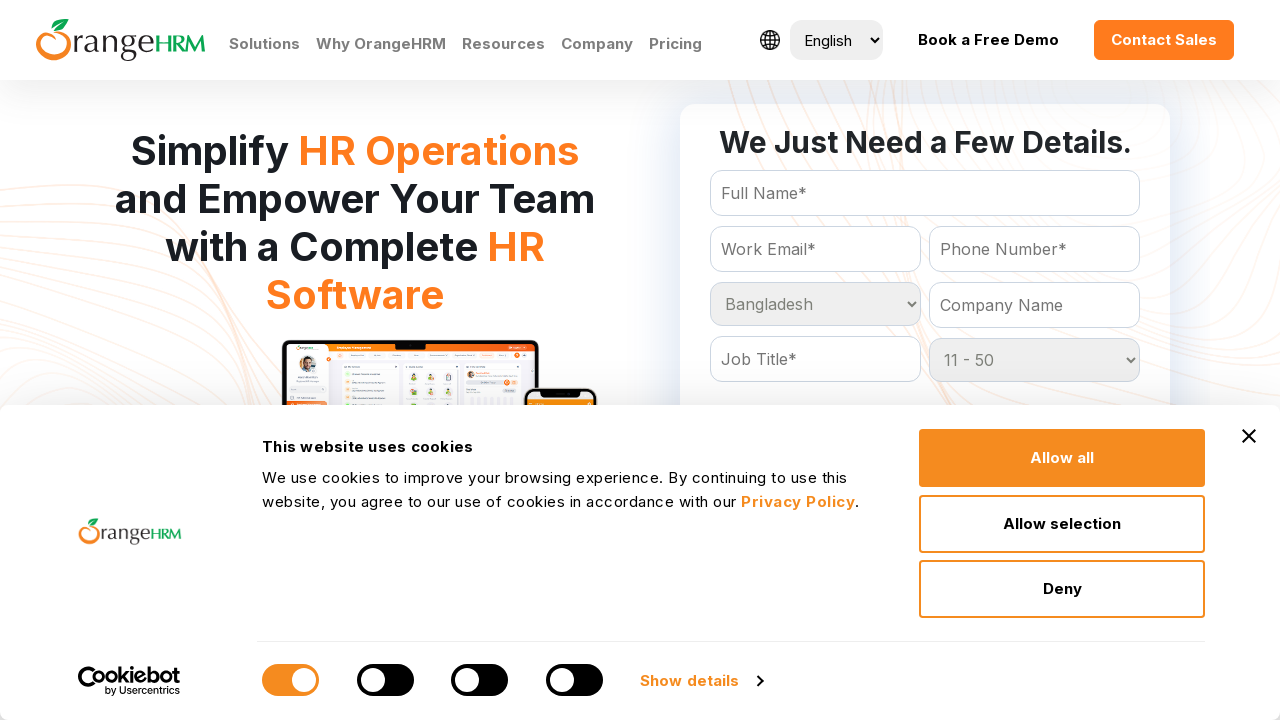

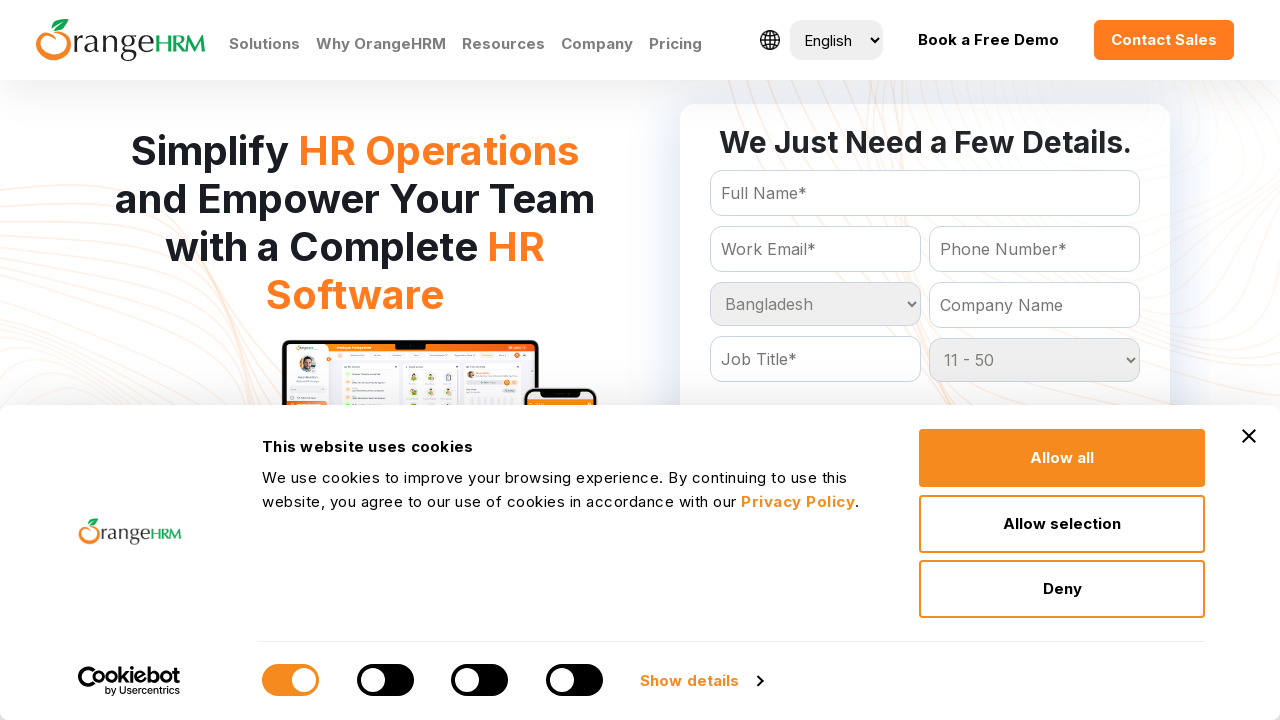